Tests conditional wait functionality by waiting for an element to become visible and then entering text into it

Starting URL: http://only-testing-blog.blogspot.com/2014/01/textbox.html

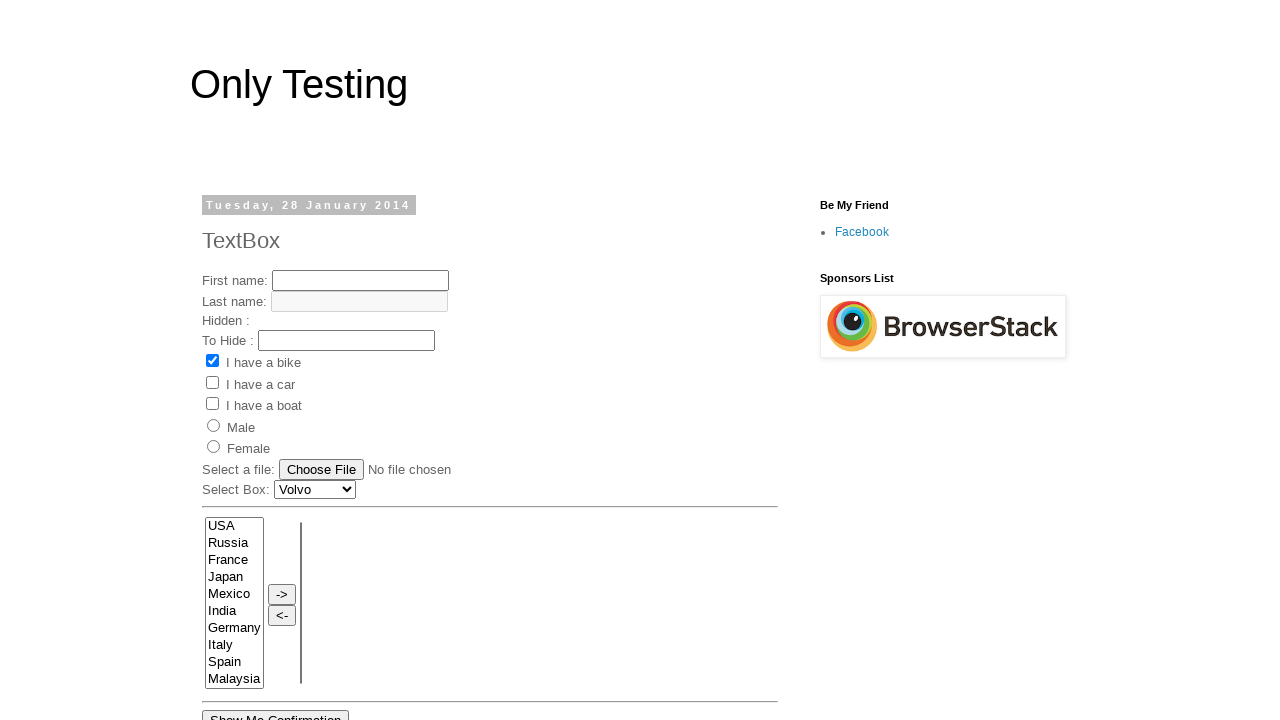

Waited for text3 field to become visible
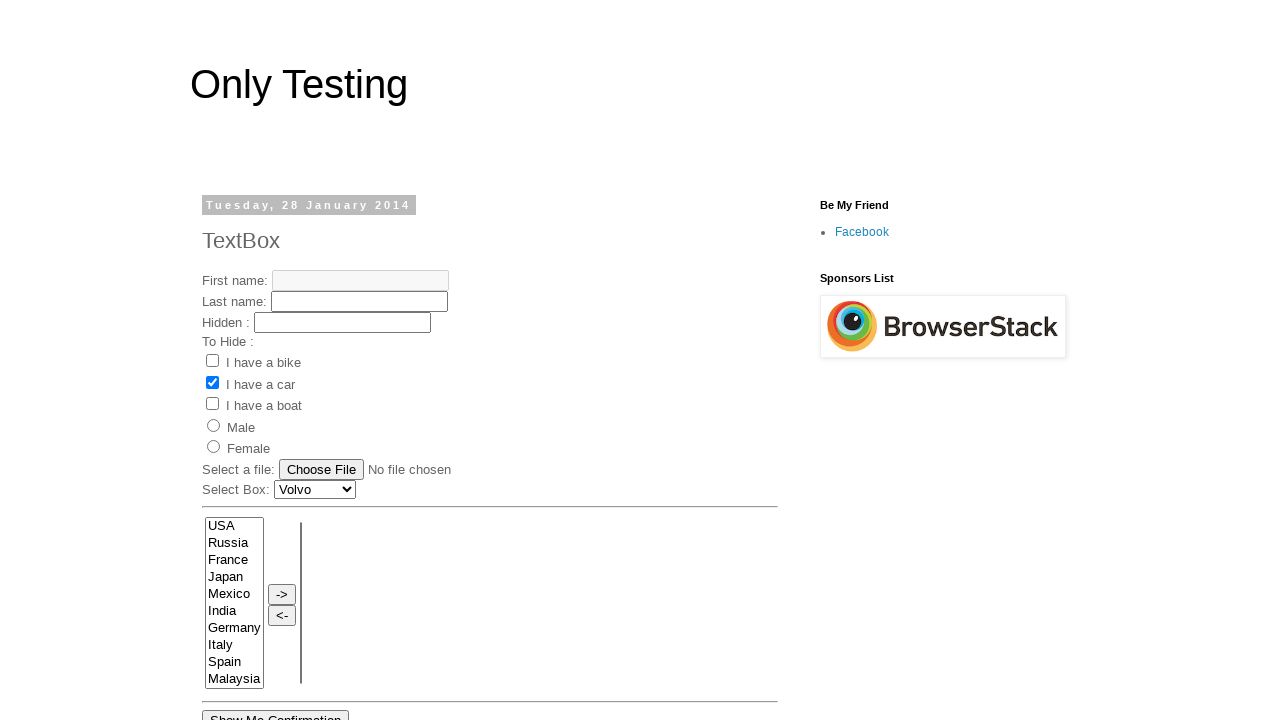

Filled text3 field with 'enter value into text3' on #text3
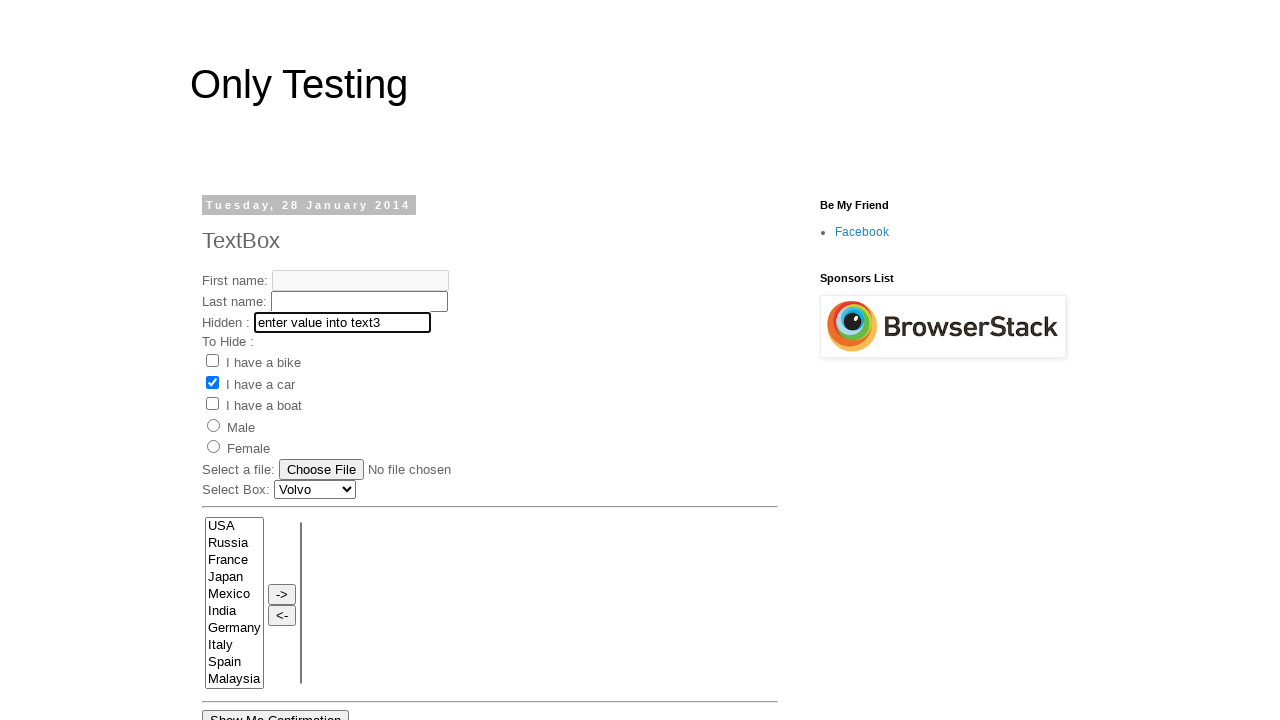

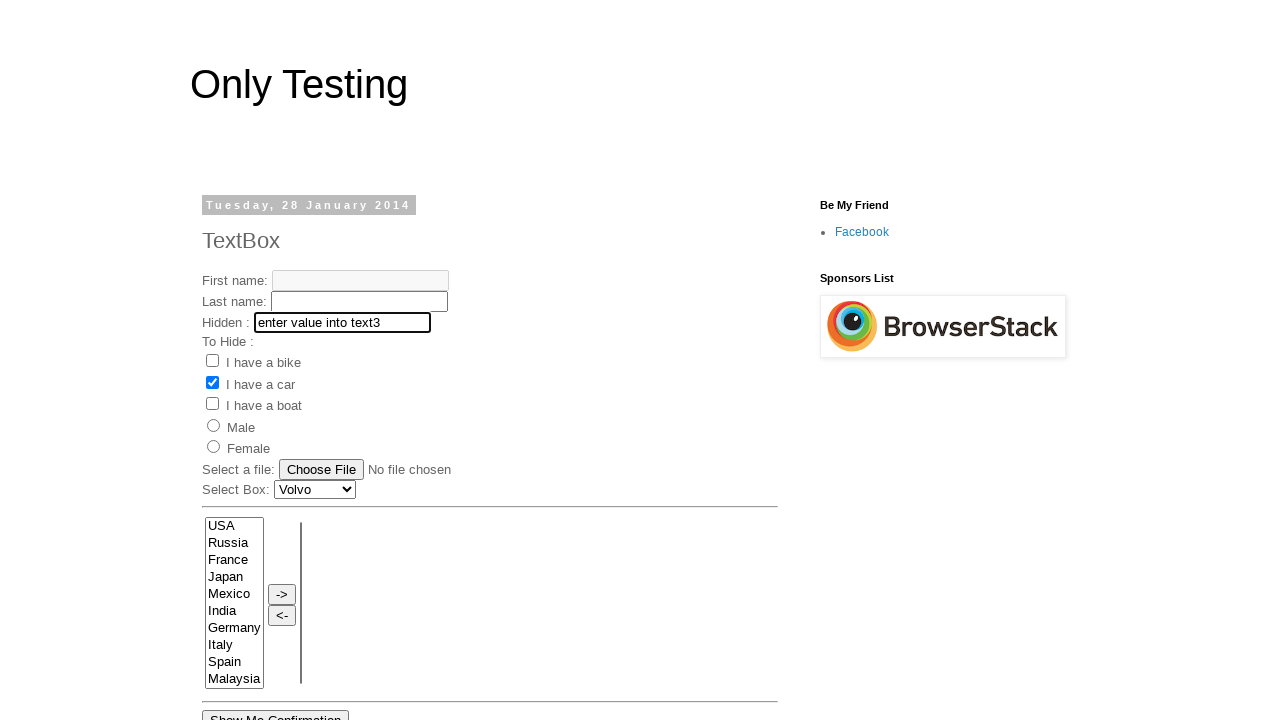